Tests form interaction by extracting an attribute value from an element, performing a mathematical calculation on it, filling in the answer, checking two checkboxes, and submitting the form.

Starting URL: http://suninjuly.github.io/get_attribute.html

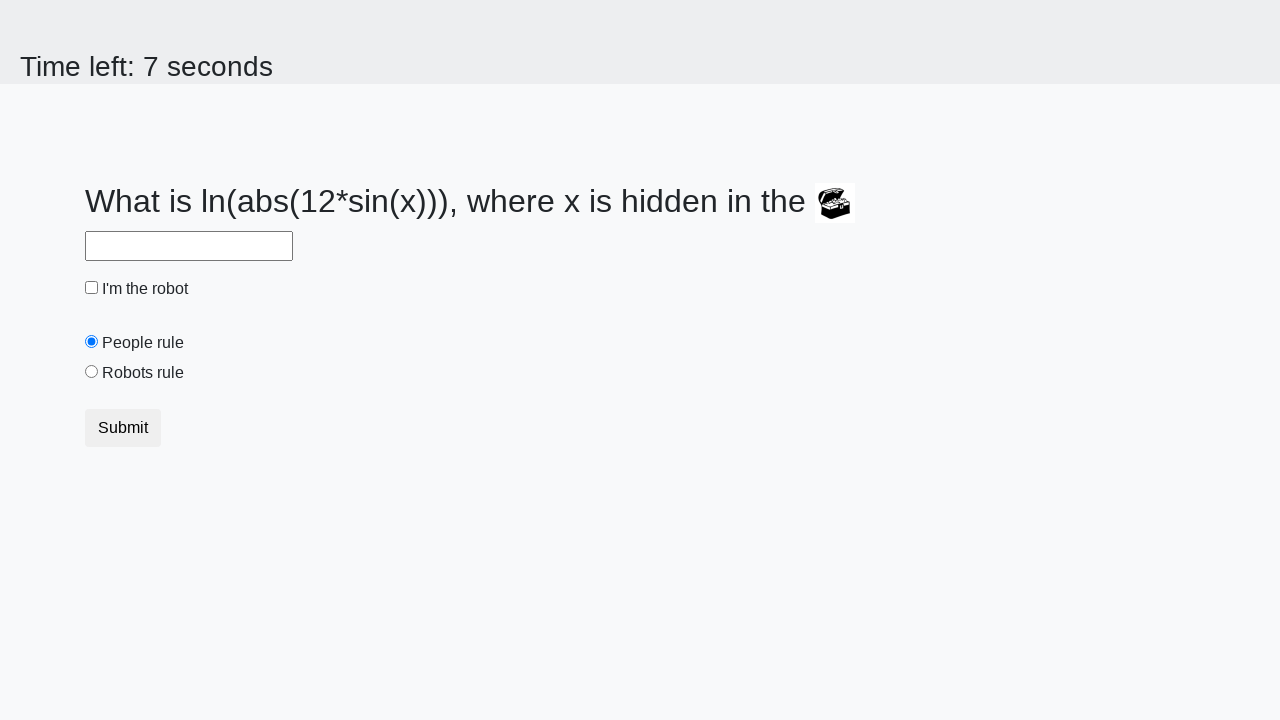

Located treasure element with ID 'treasure'
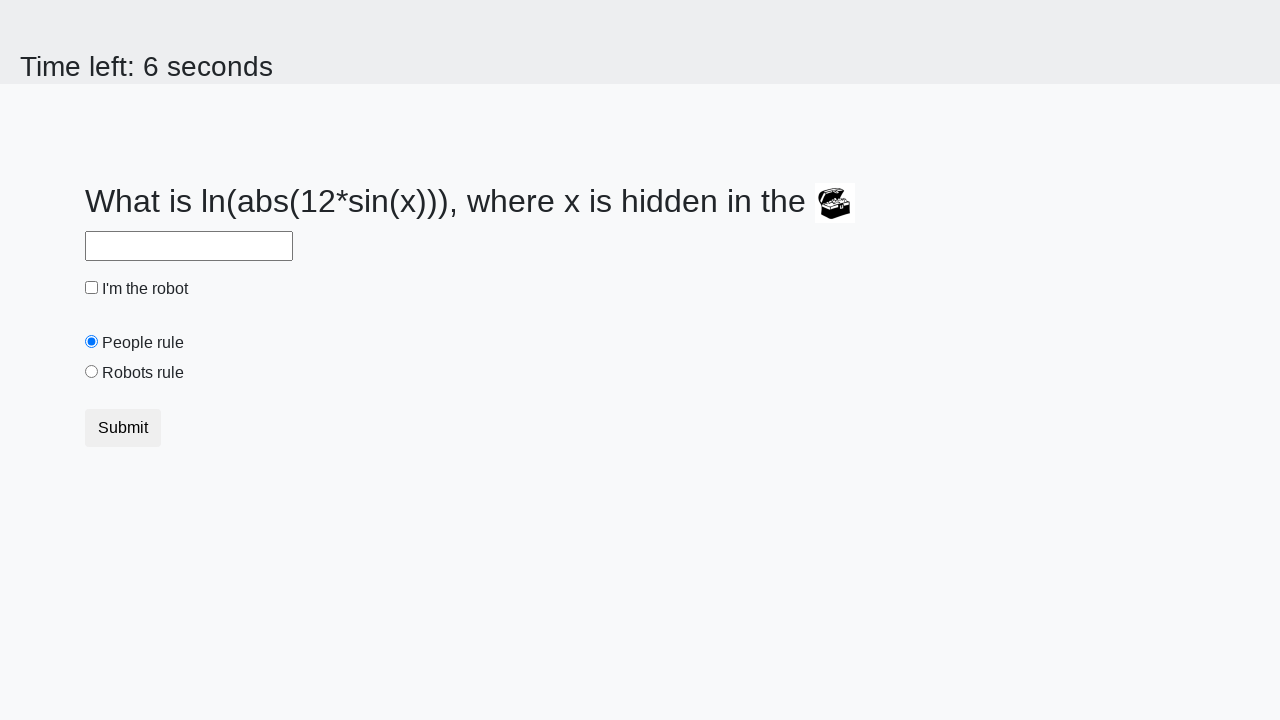

Extracted 'valuex' attribute from treasure element: 205
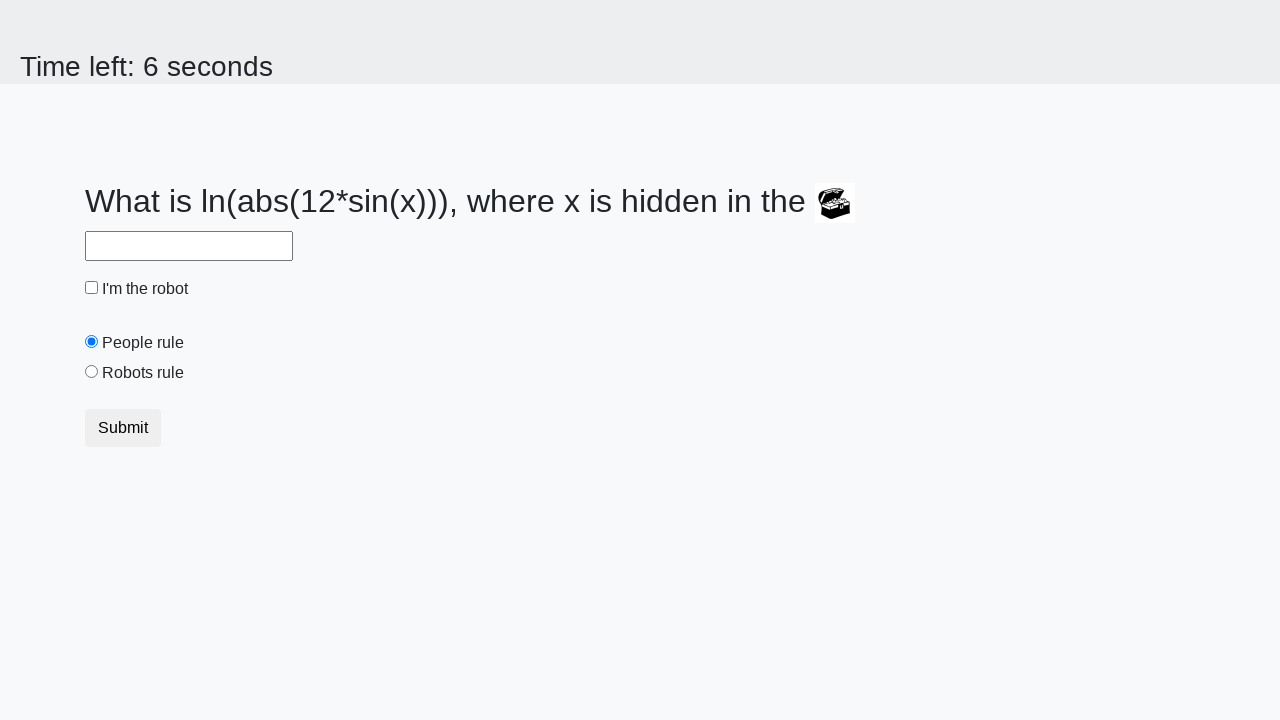

Calculated answer using formula log(abs(12*sin(205))): 2.149290557445532
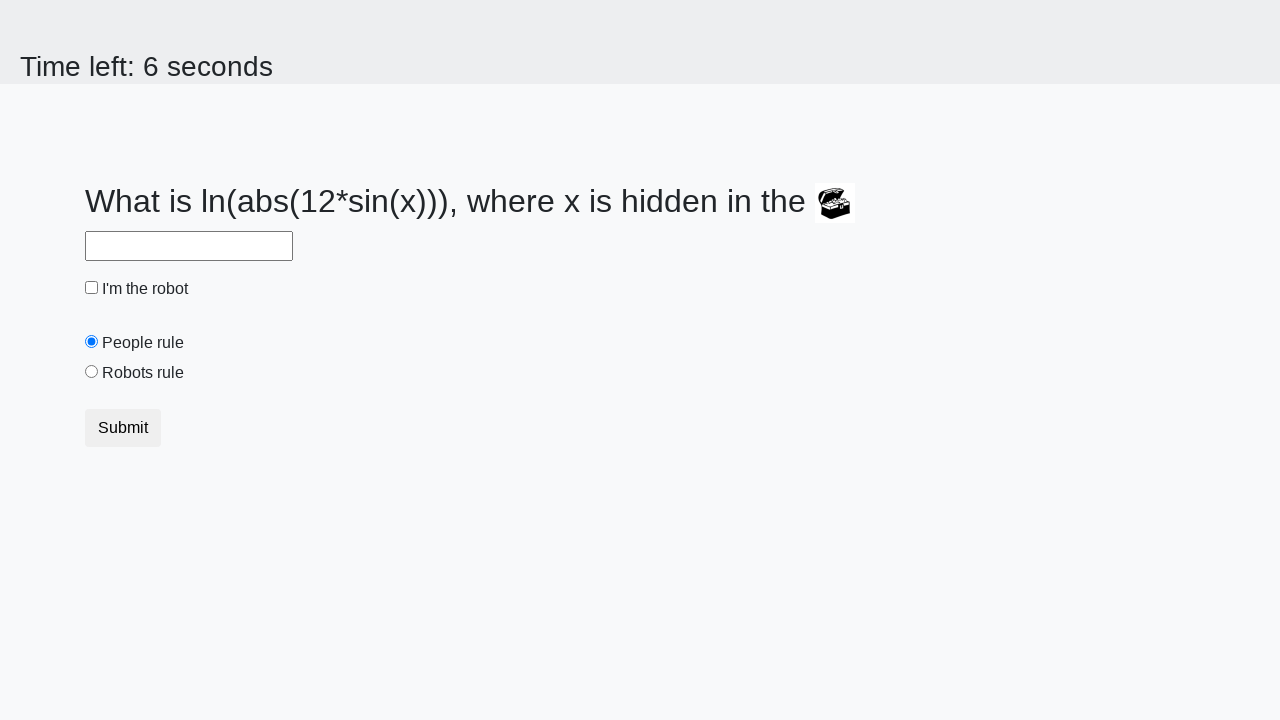

Filled answer field with calculated value: 2.149290557445532 on #answer
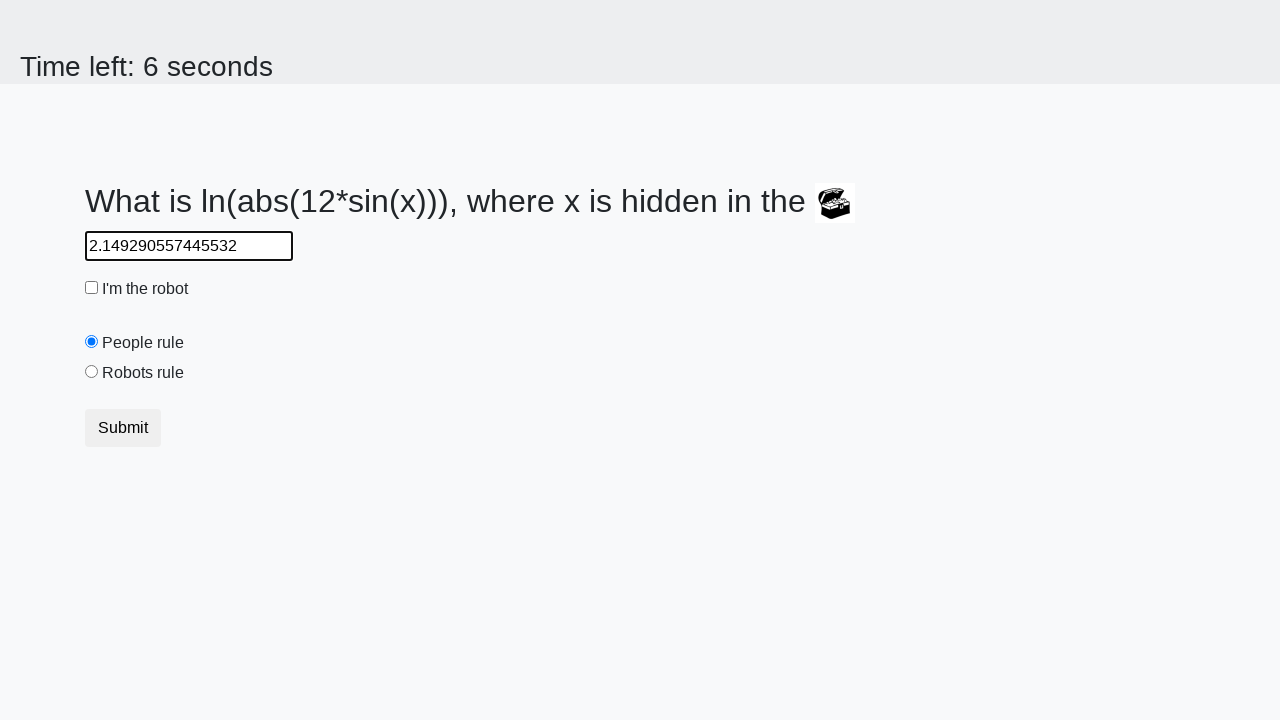

Clicked robot checkbox at (92, 288) on #robotCheckbox
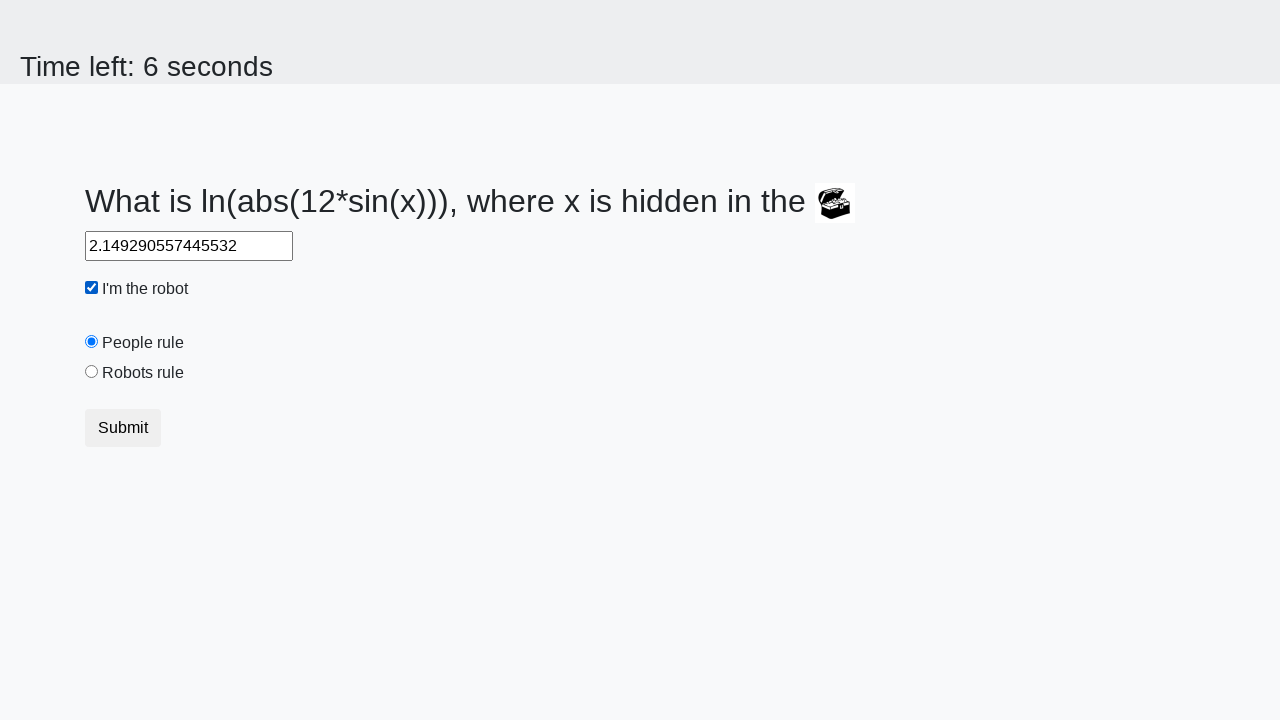

Clicked robots rule checkbox at (92, 372) on #robotsRule
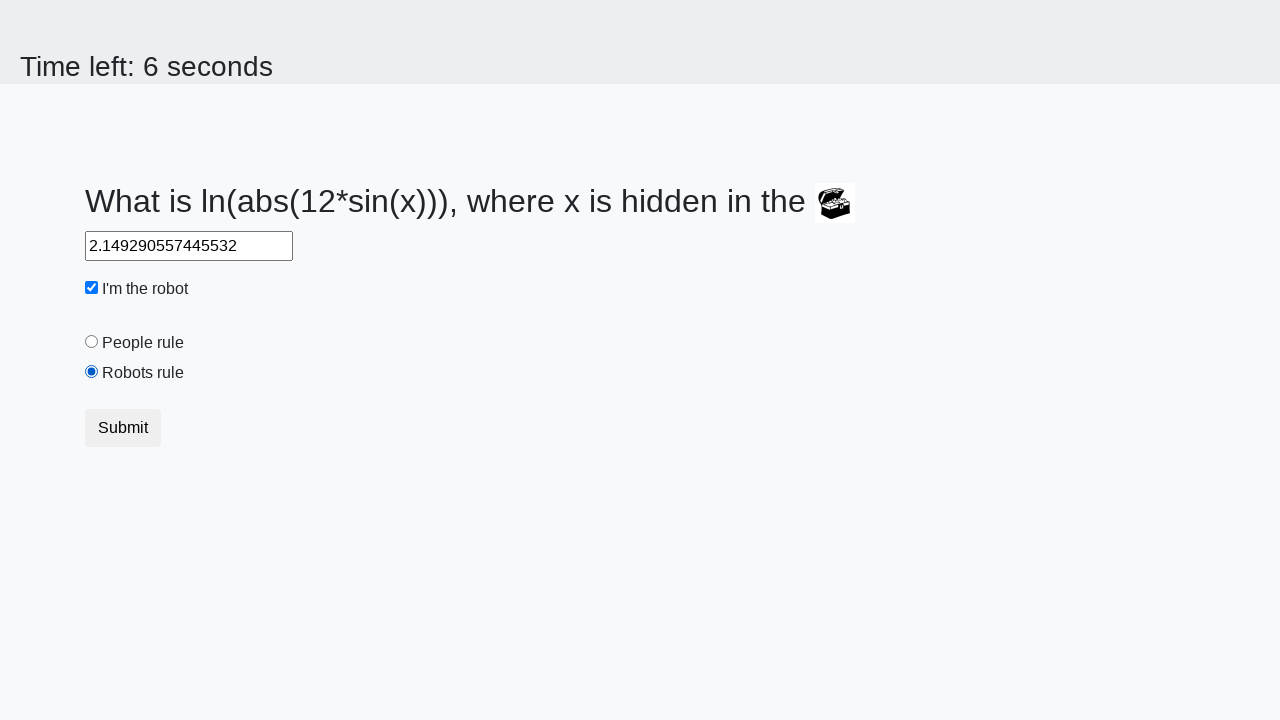

Clicked submit button to complete form at (123, 428) on button.btn
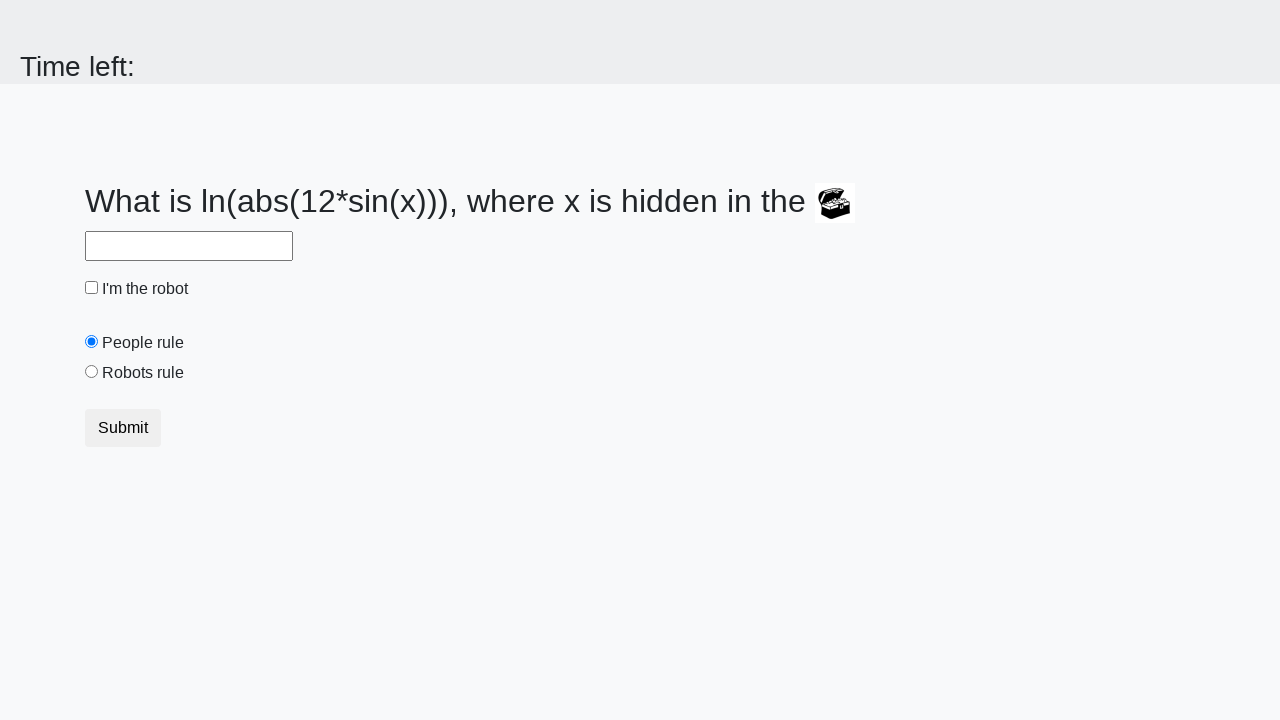

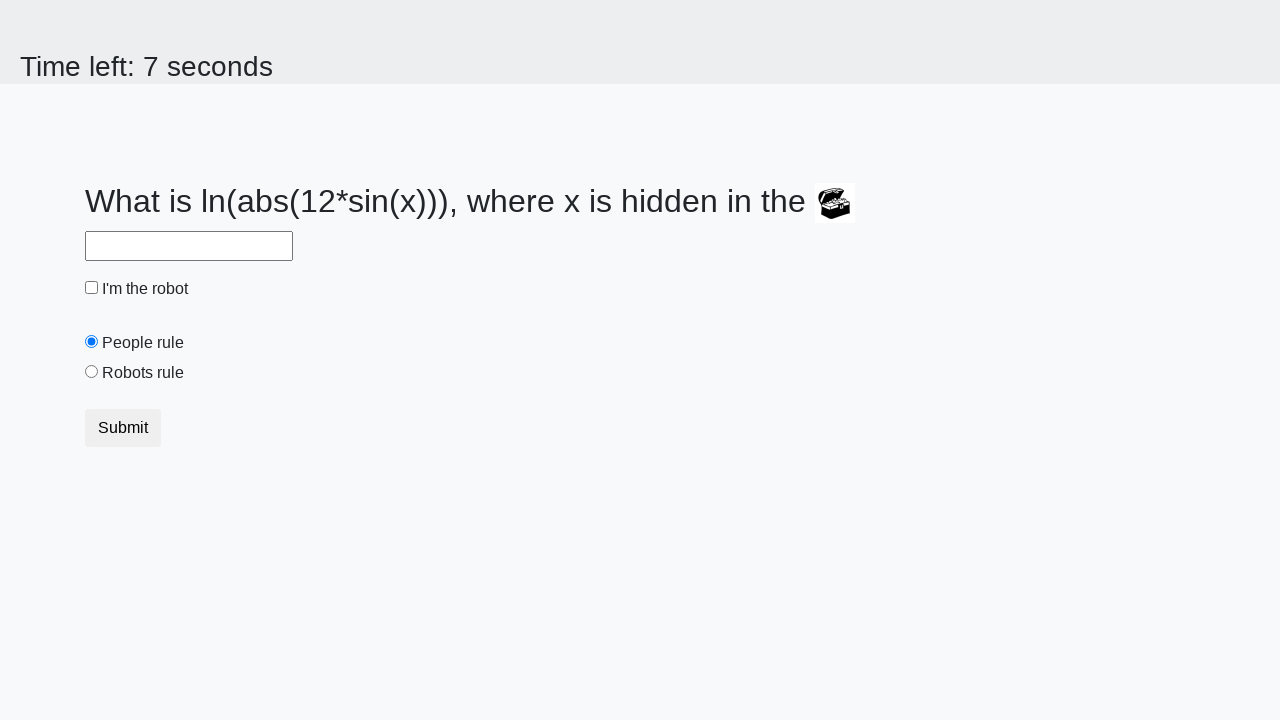